Tests frame handling by locating a frame by URL and filling an input field inside it, demonstrating two different approaches to interact with iframe content.

Starting URL: https://ui.vision/demo/webtest/frames/

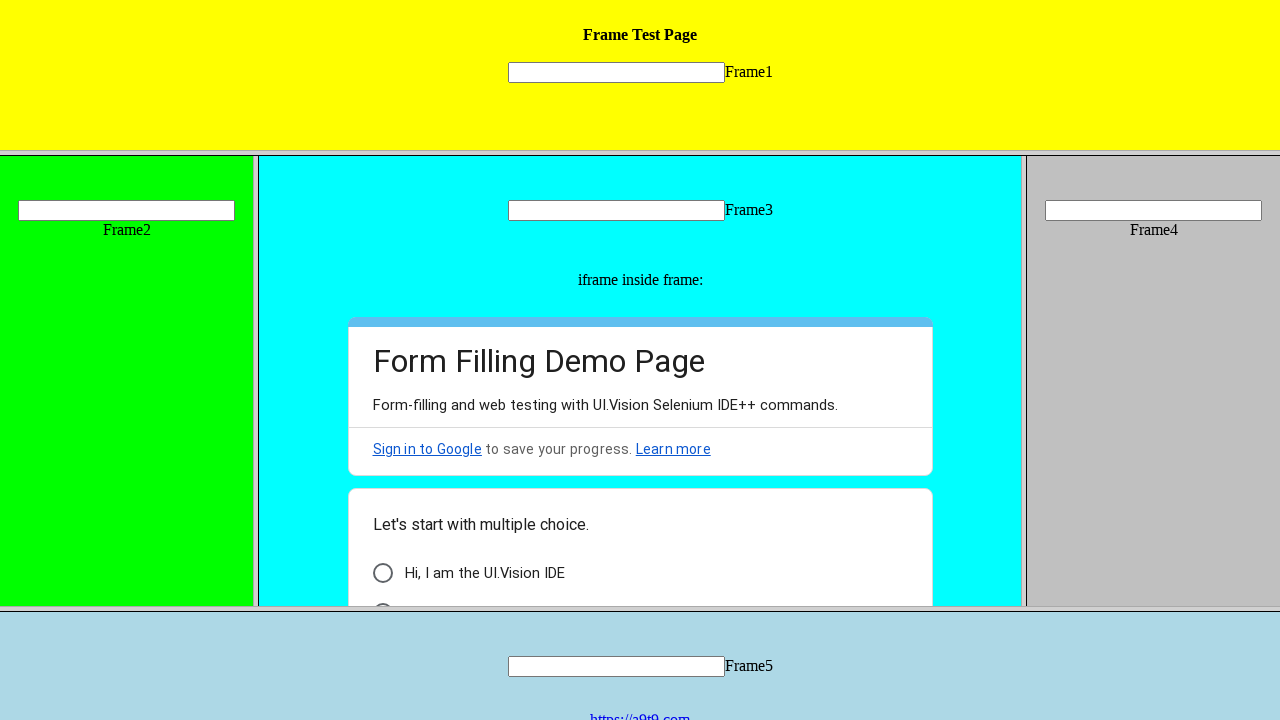

Located frame by URL https://ui.vision/demo/webtest/frames/frame_1.html
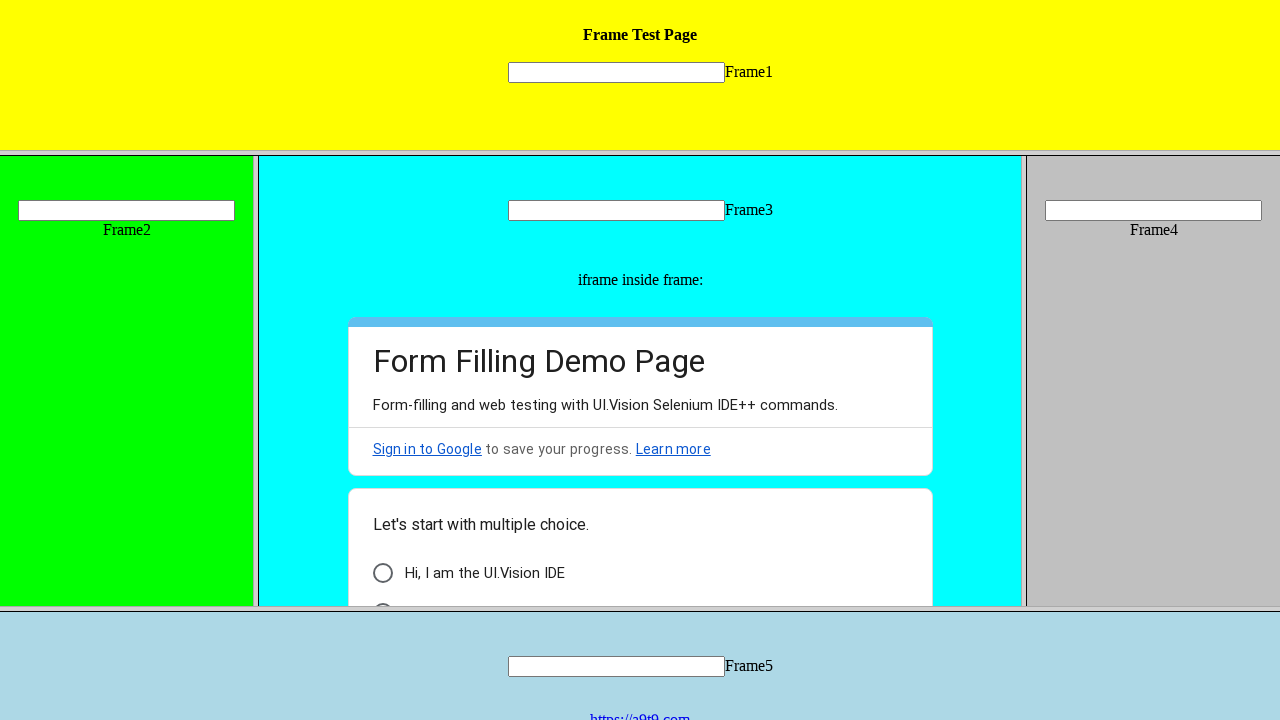

Filled input field 'mytext1' in frame with 'testuser_marco' on input[name='mytext1']
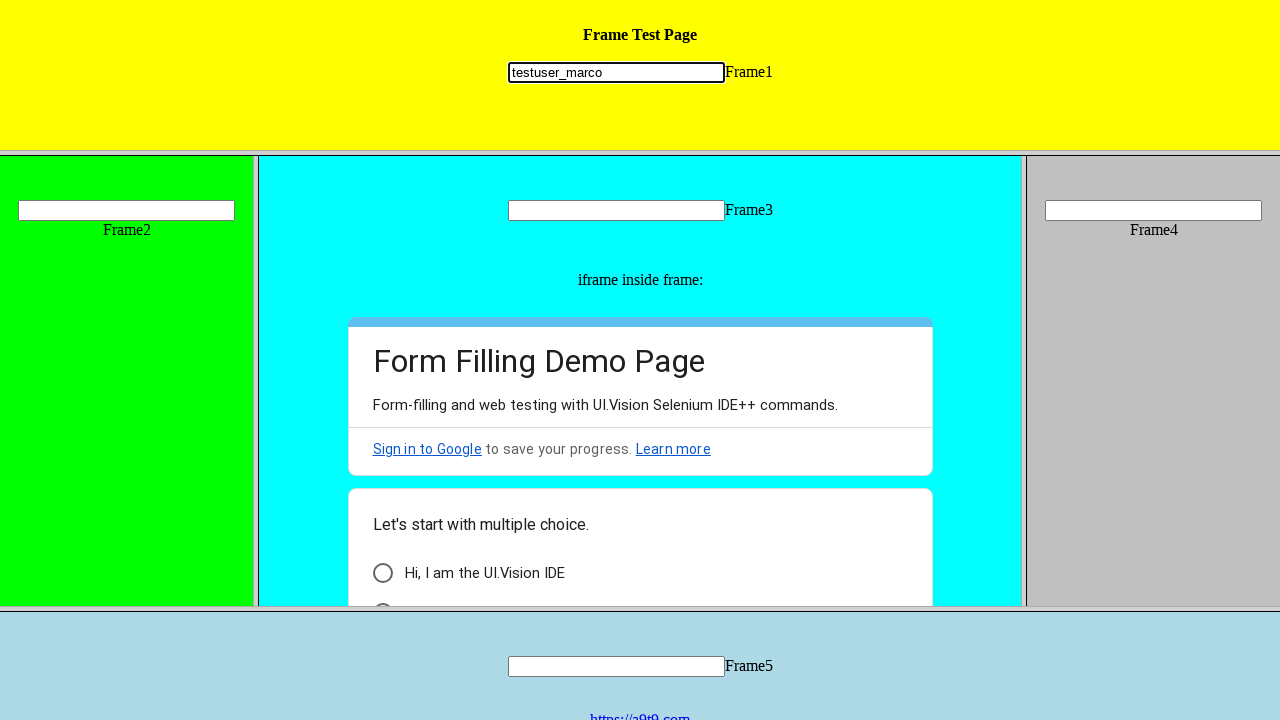

Waited 2000ms for action to complete
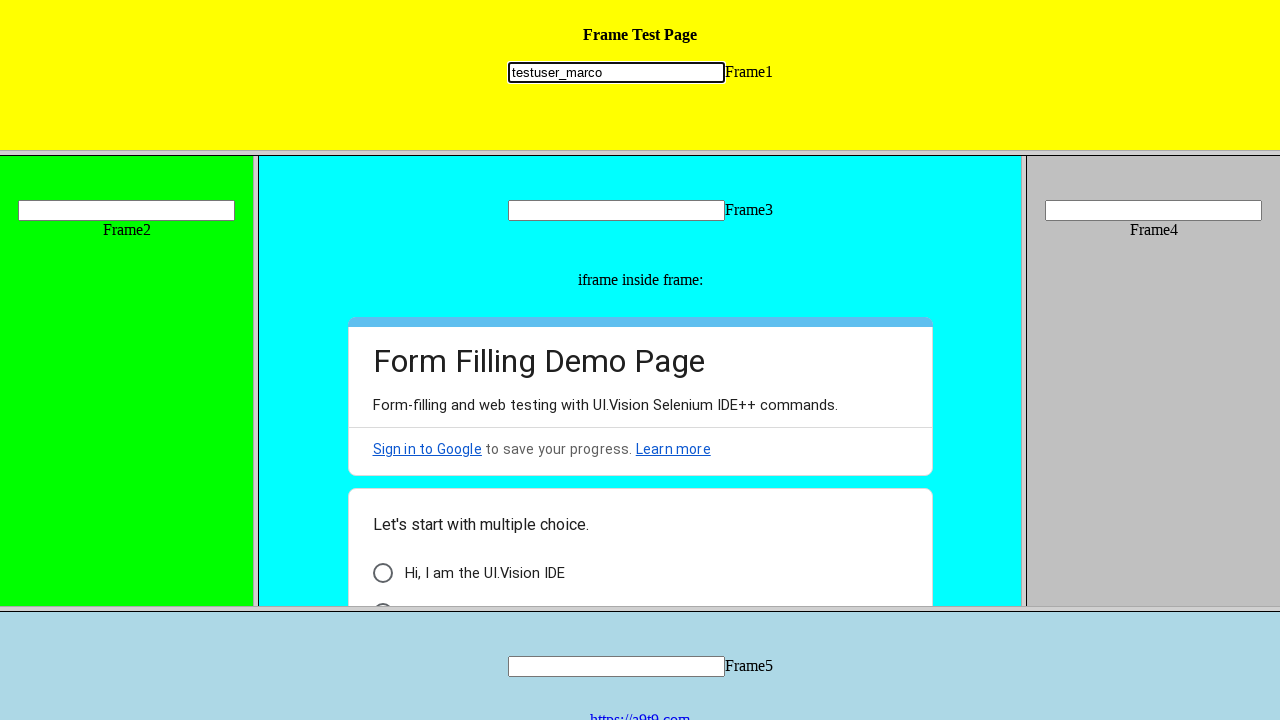

Located input field 'mytext1' using frame locator for frame[src='frame_1.html']
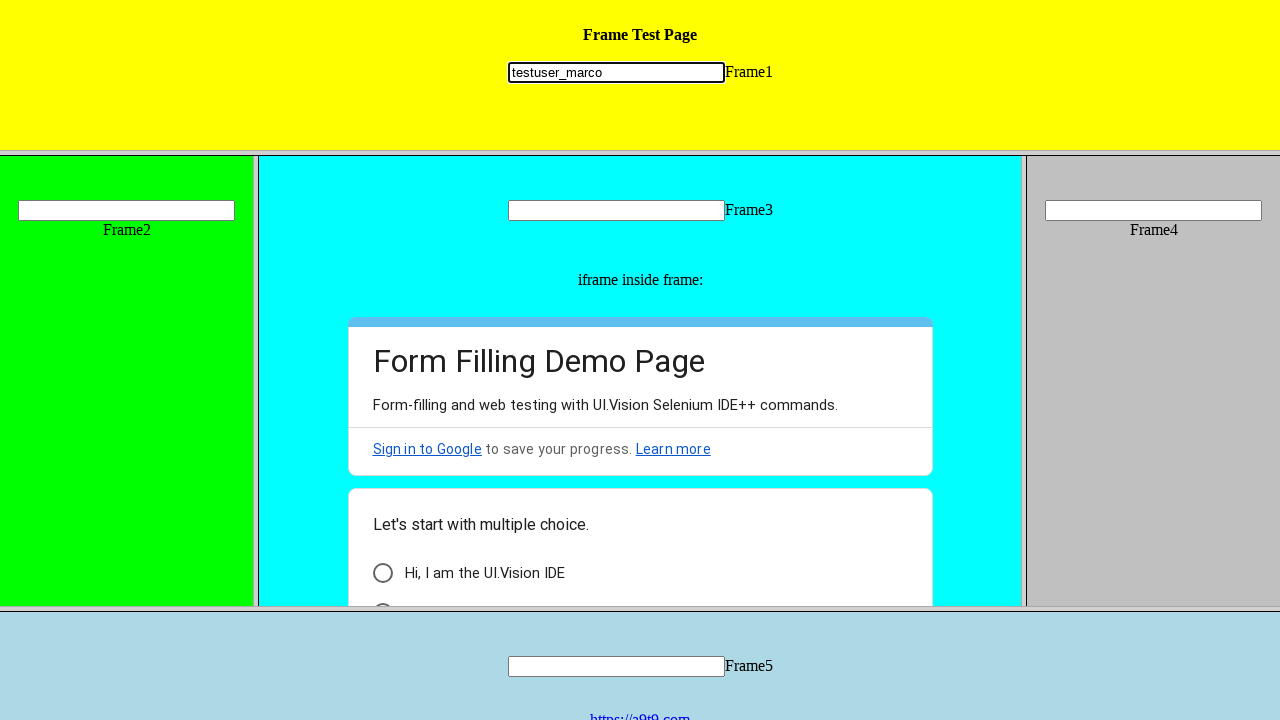

Filled input field 'mytext1' in frame with 'automation_test_value' on frame[src='frame_1.html'] >> internal:control=enter-frame >> input[name='mytext1
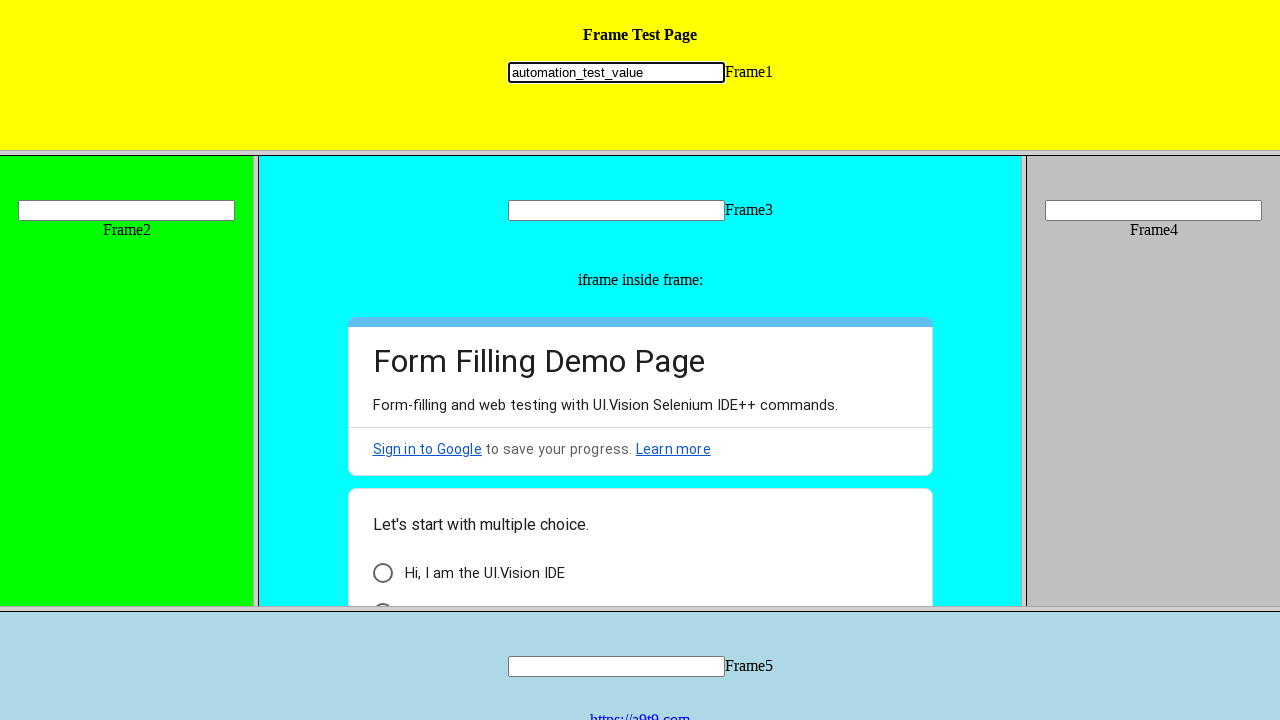

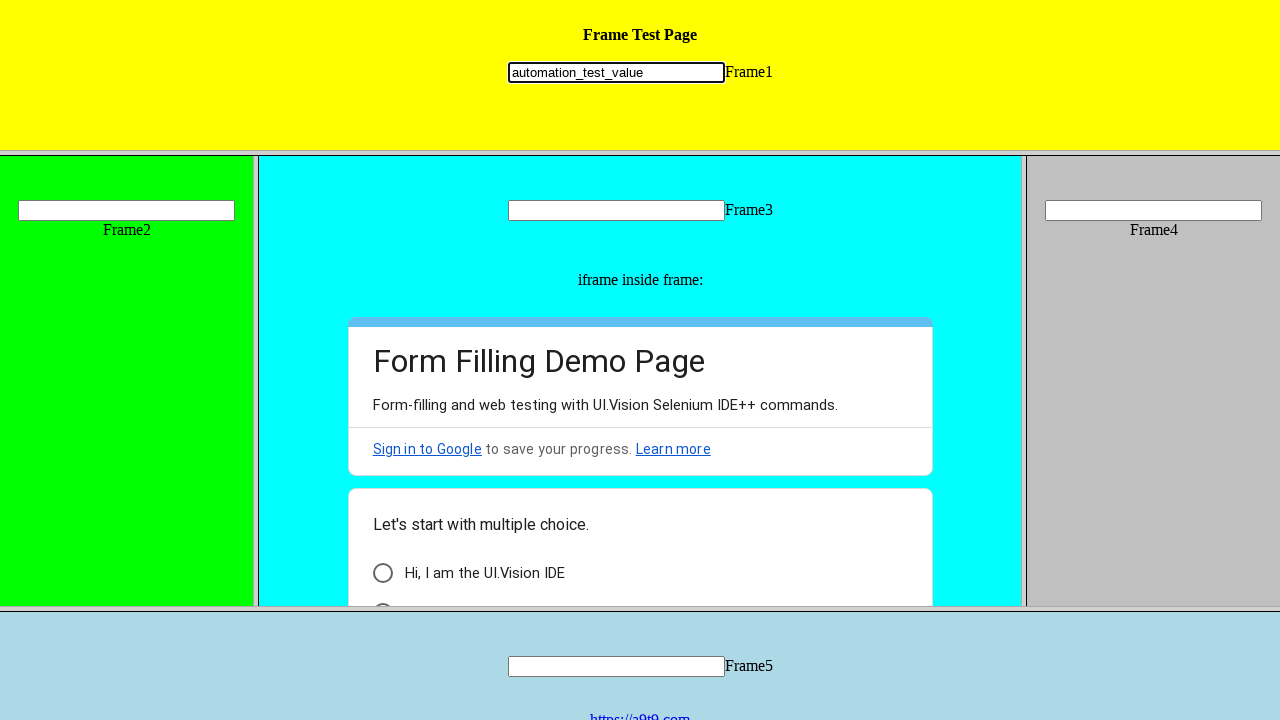